Tests the hh.ru job search functionality by navigating to a Python job search results page and verifying that job listing links are displayed.

Starting URL: https://kirov.hh.ru/search/vacancy?text=python

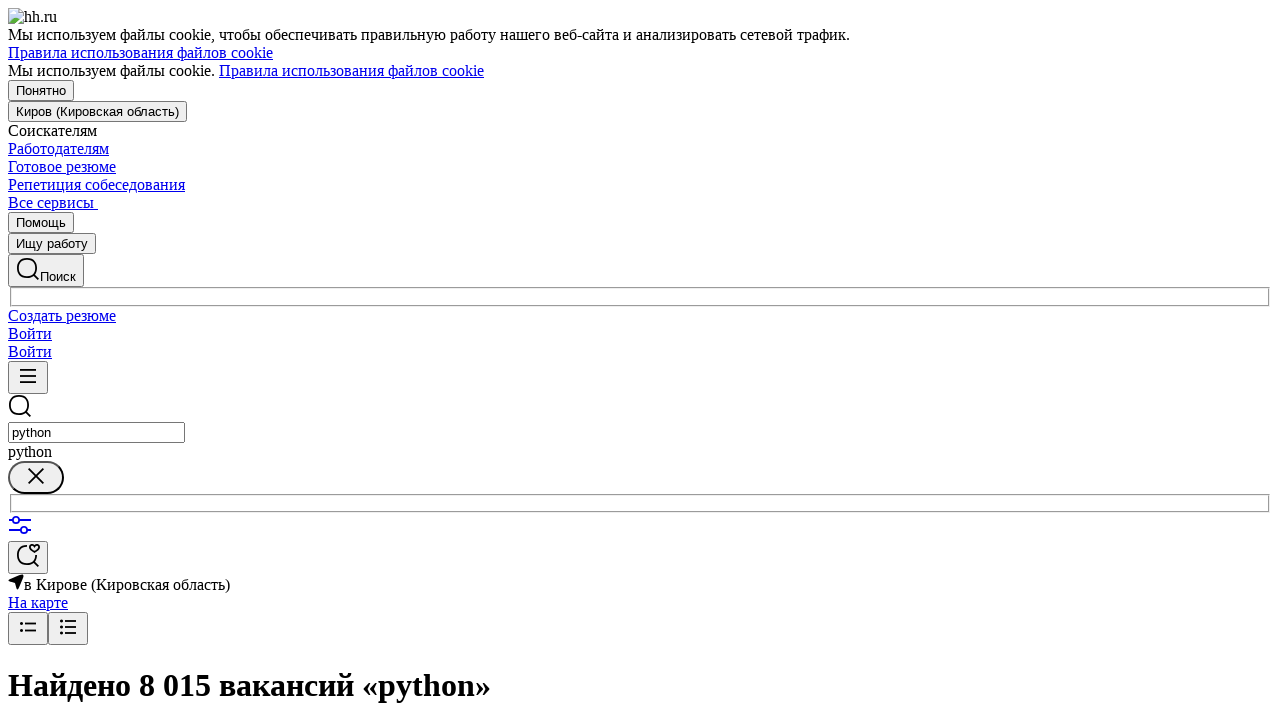

Waited for job listing links to load on Python search results page
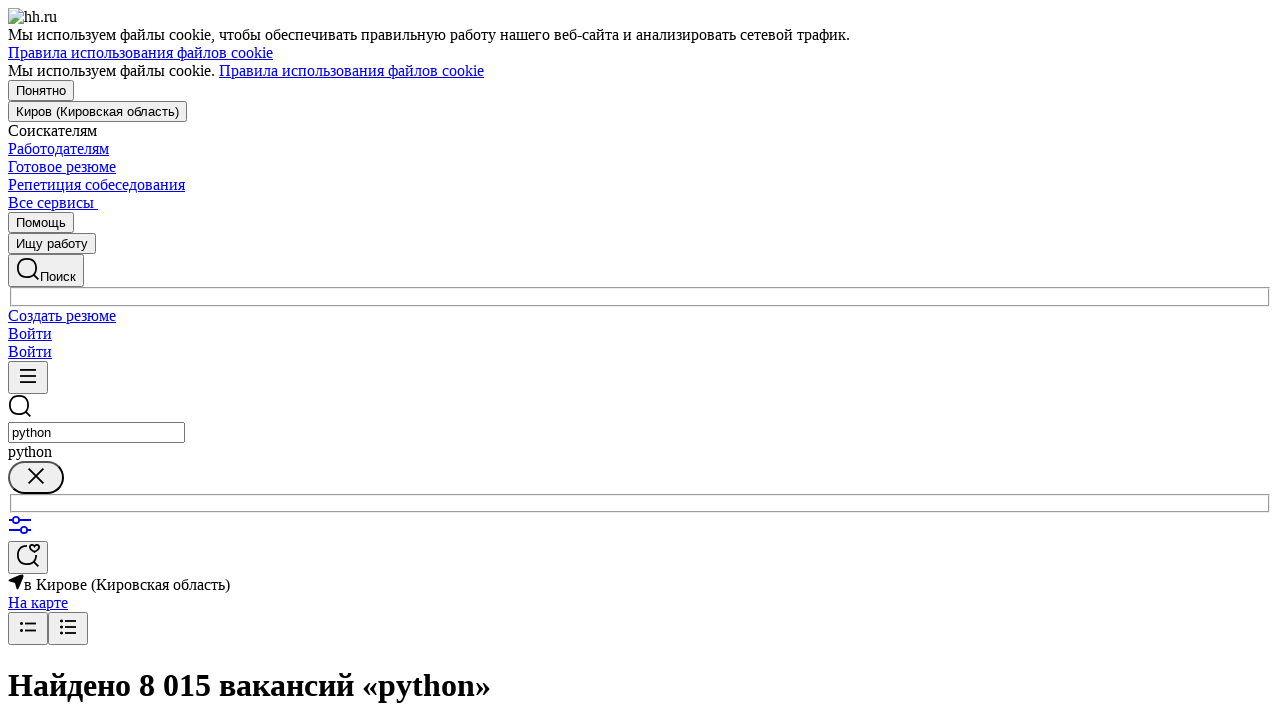

Verified that job listing links are present
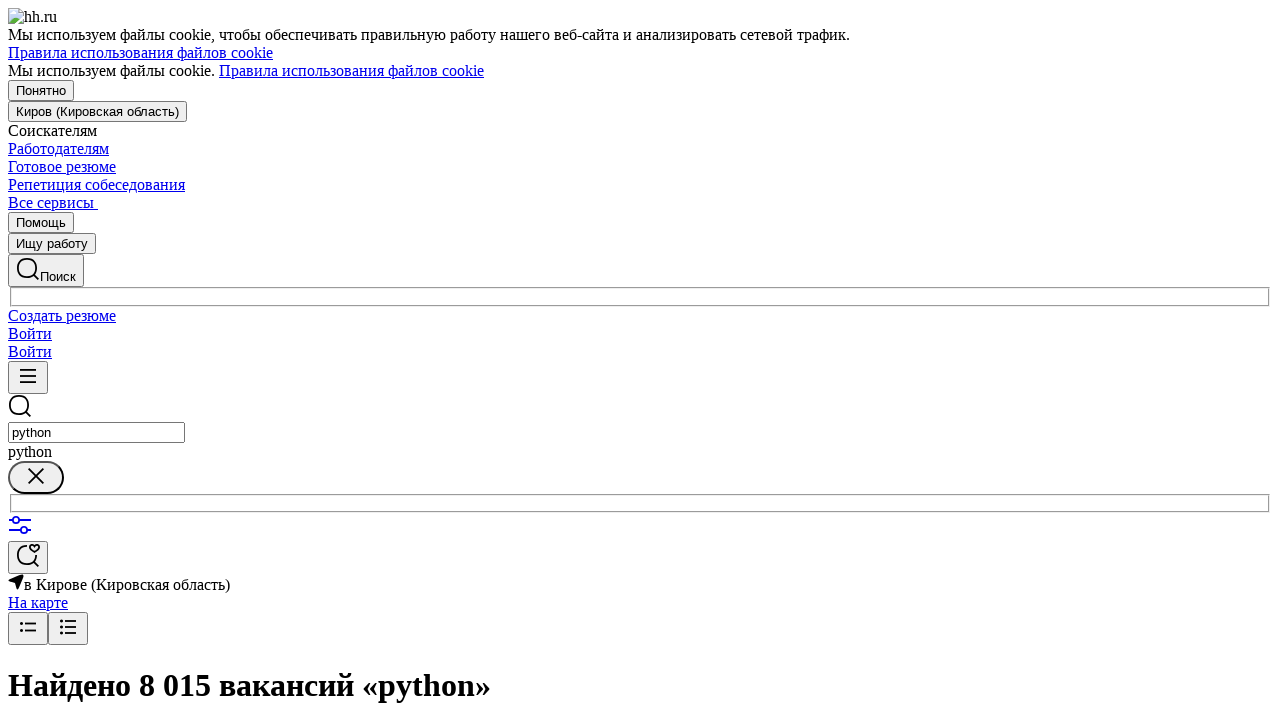

Navigated to Django job search results page
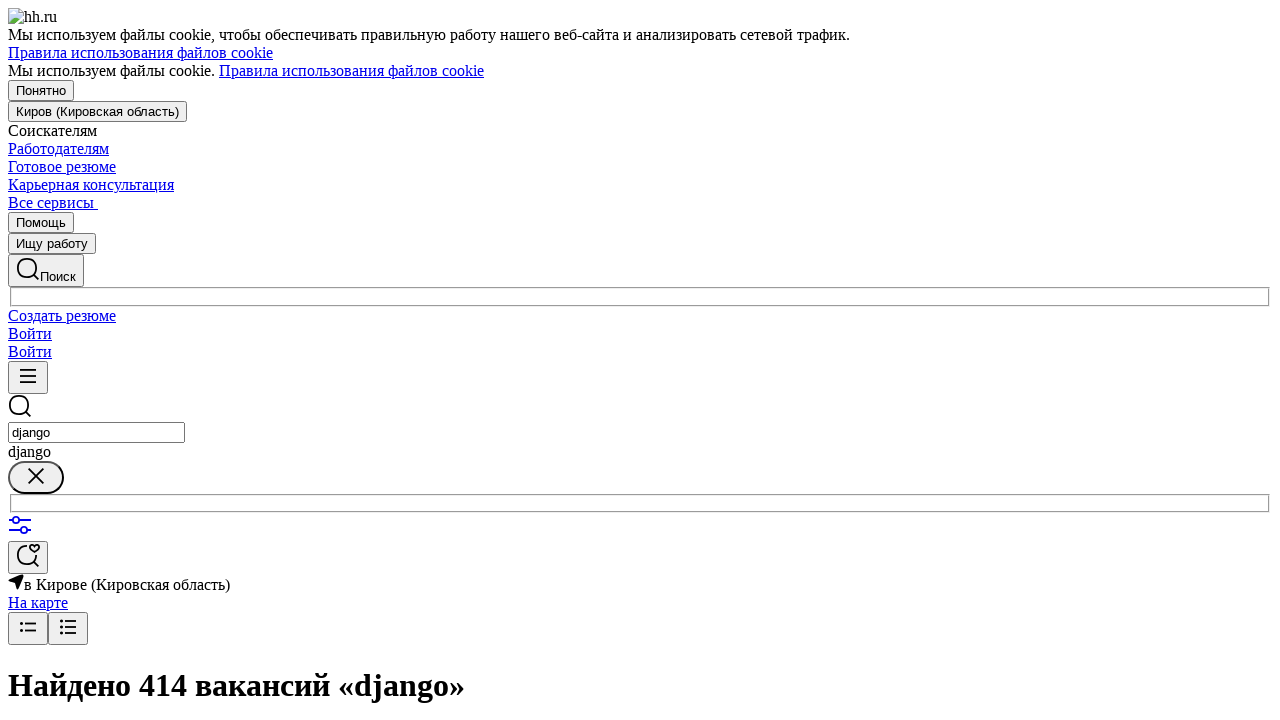

Waited for Django job search results to load
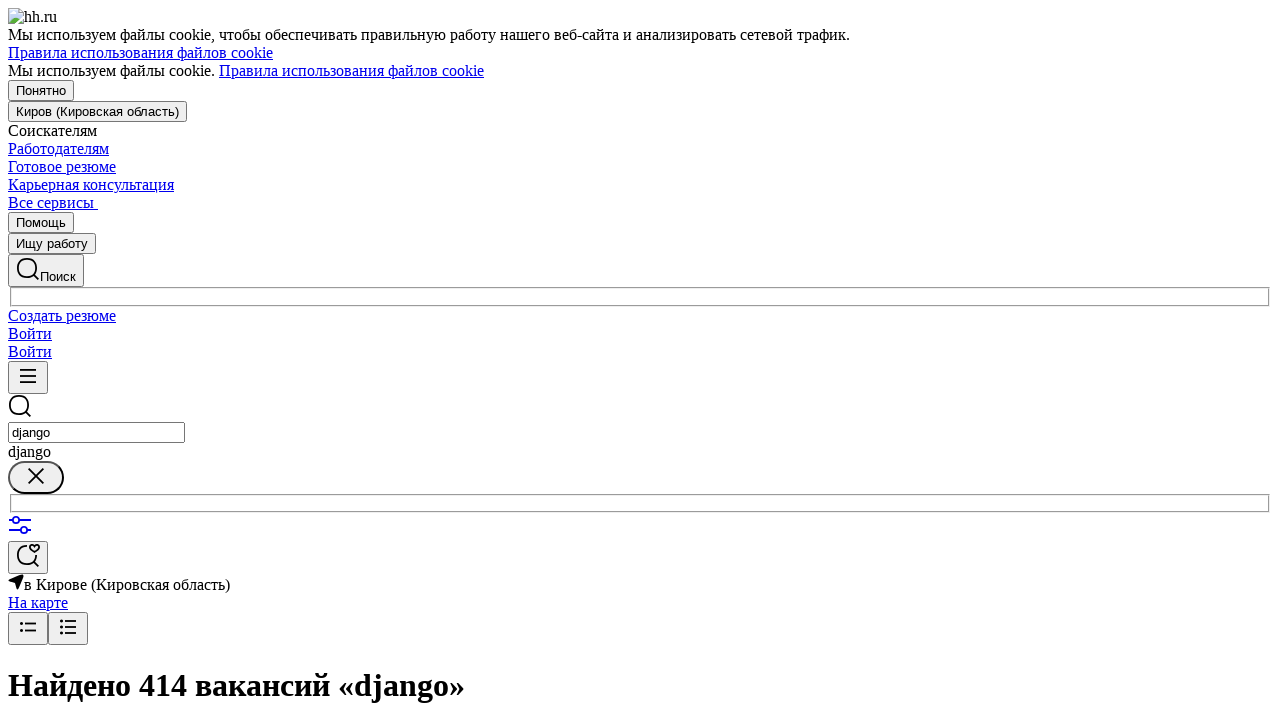

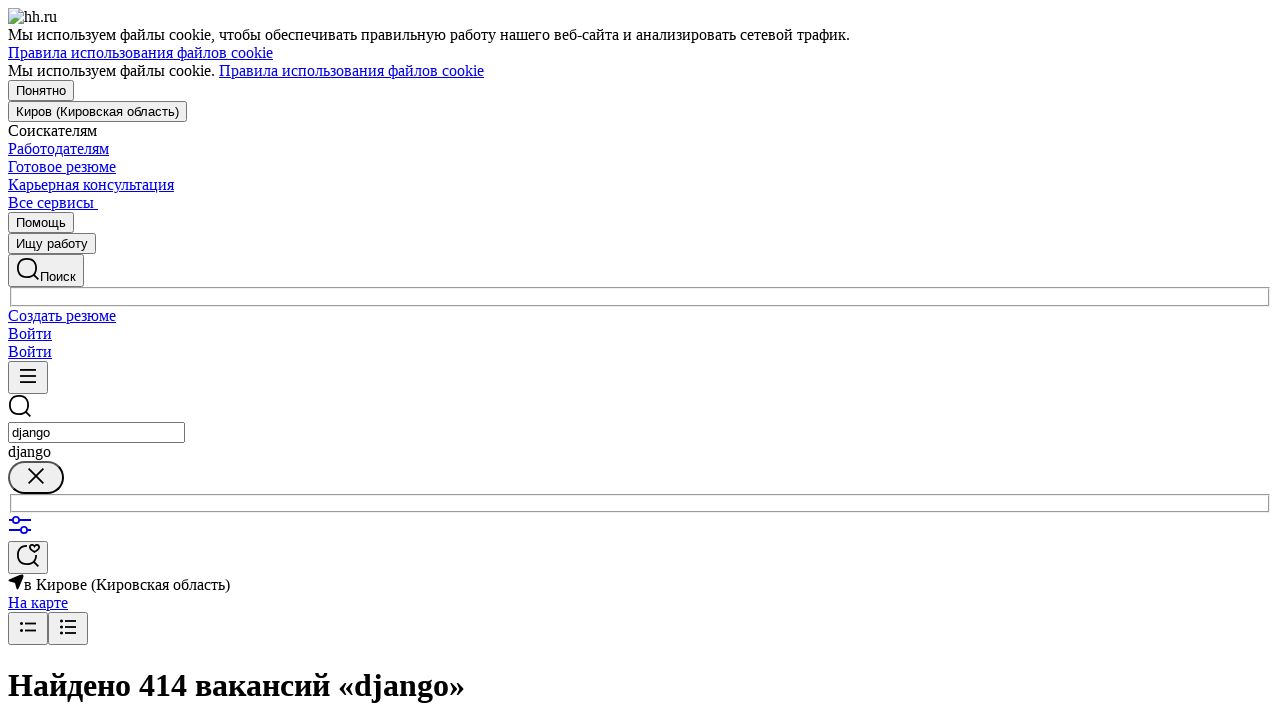